Tests a form submission by filling in first name, last name, and email fields, then submitting the form

Starting URL: https://secure-retreat-92358.herokuapp.com/

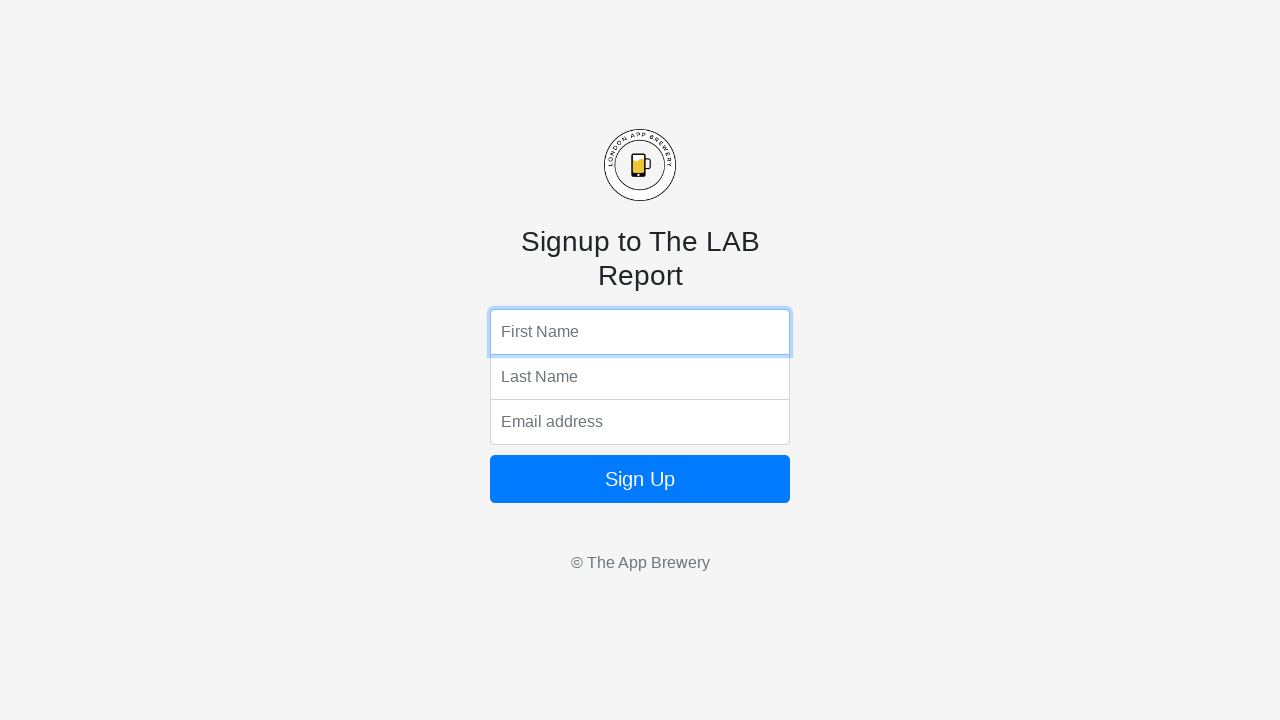

Filled first name field with 'Python' on input[name='fName']
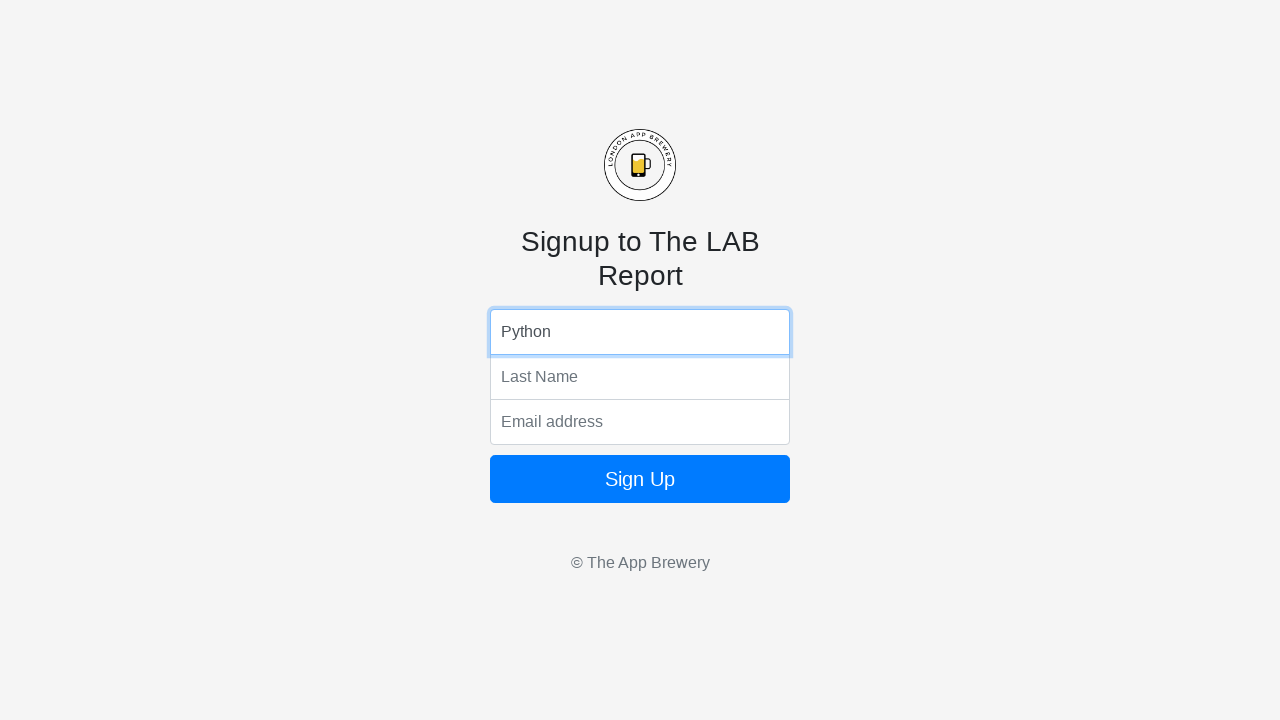

Filled last name field with 'Is the best' on input[name='lName']
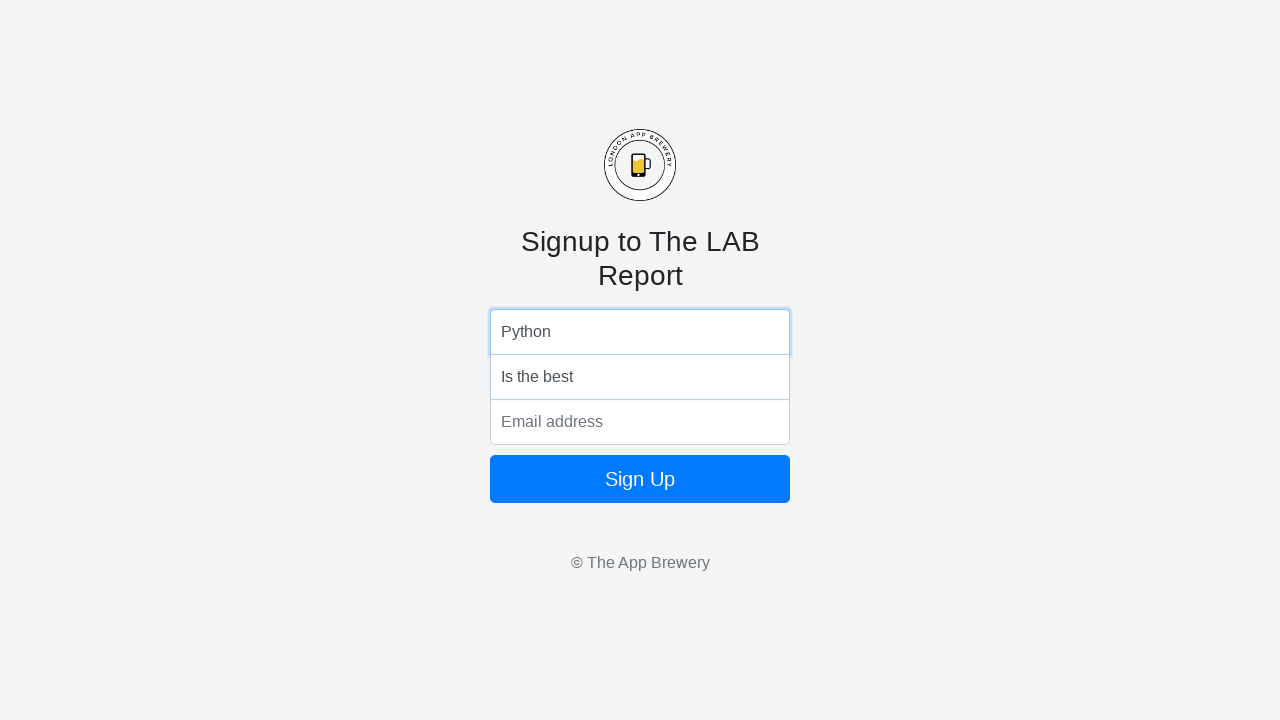

Filled email field with 'pythonmail@gmail.com' on input[name='email']
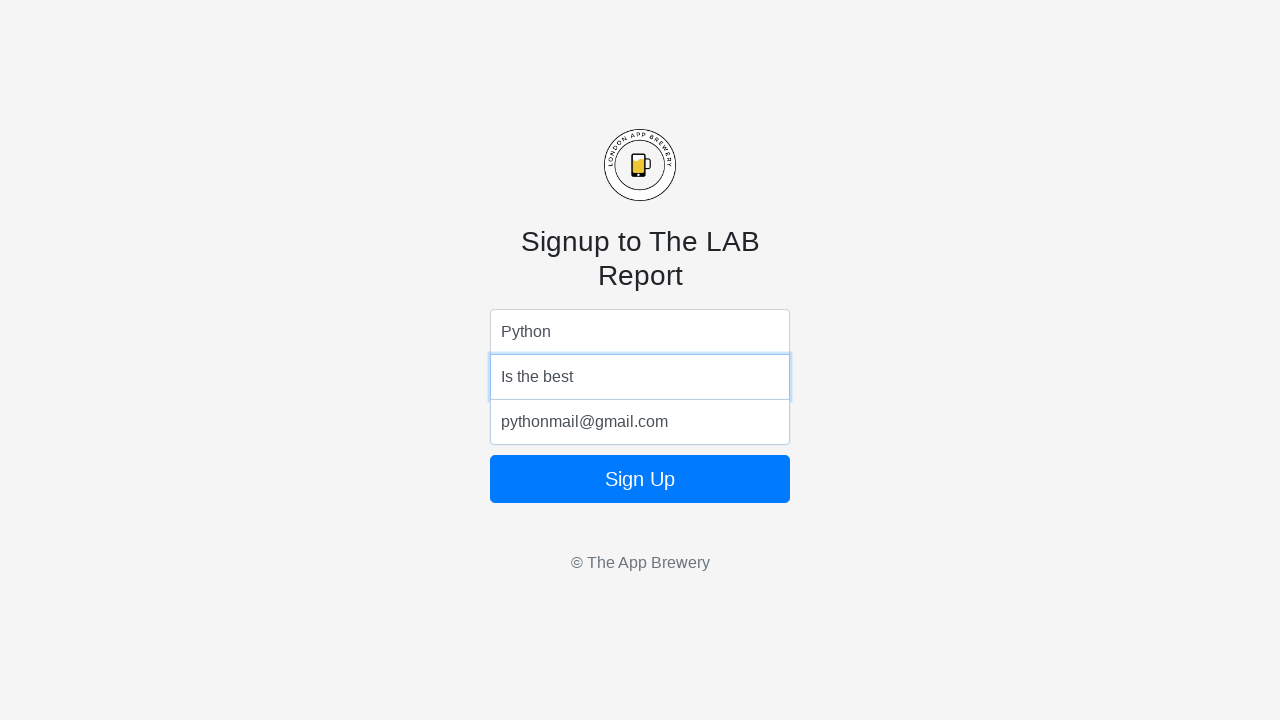

Clicked submit button to submit the form at (640, 479) on .btn
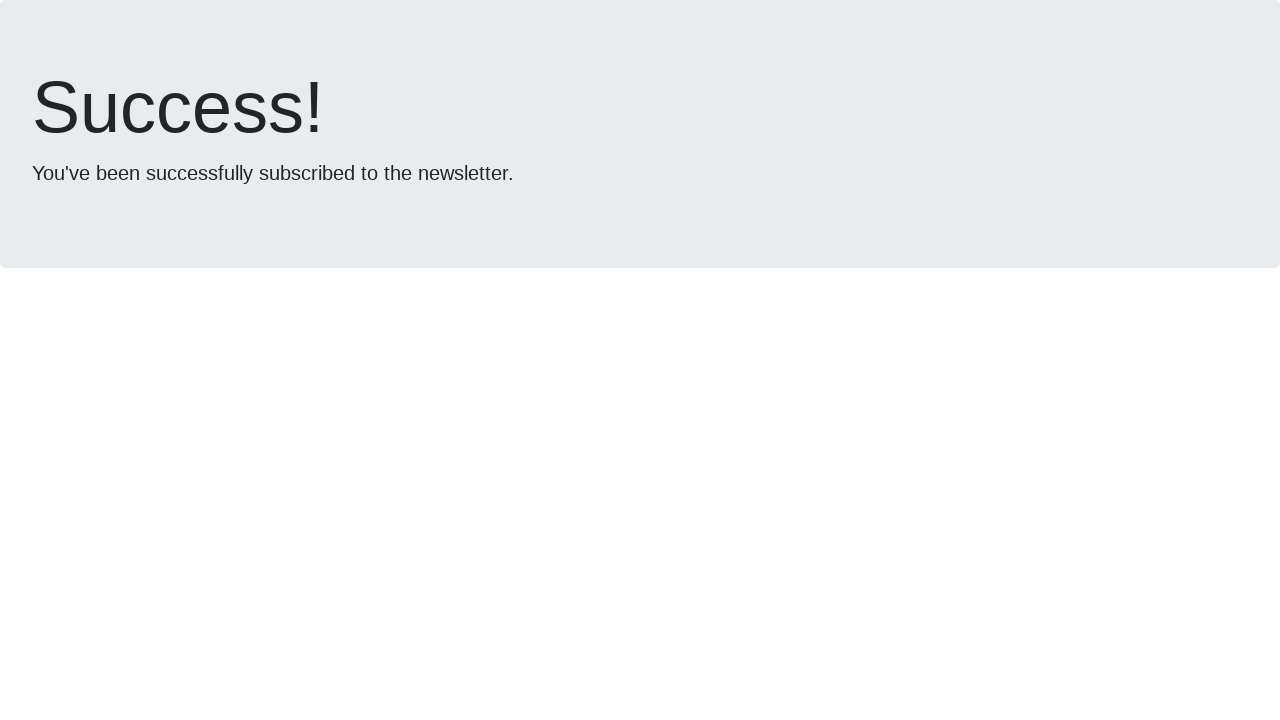

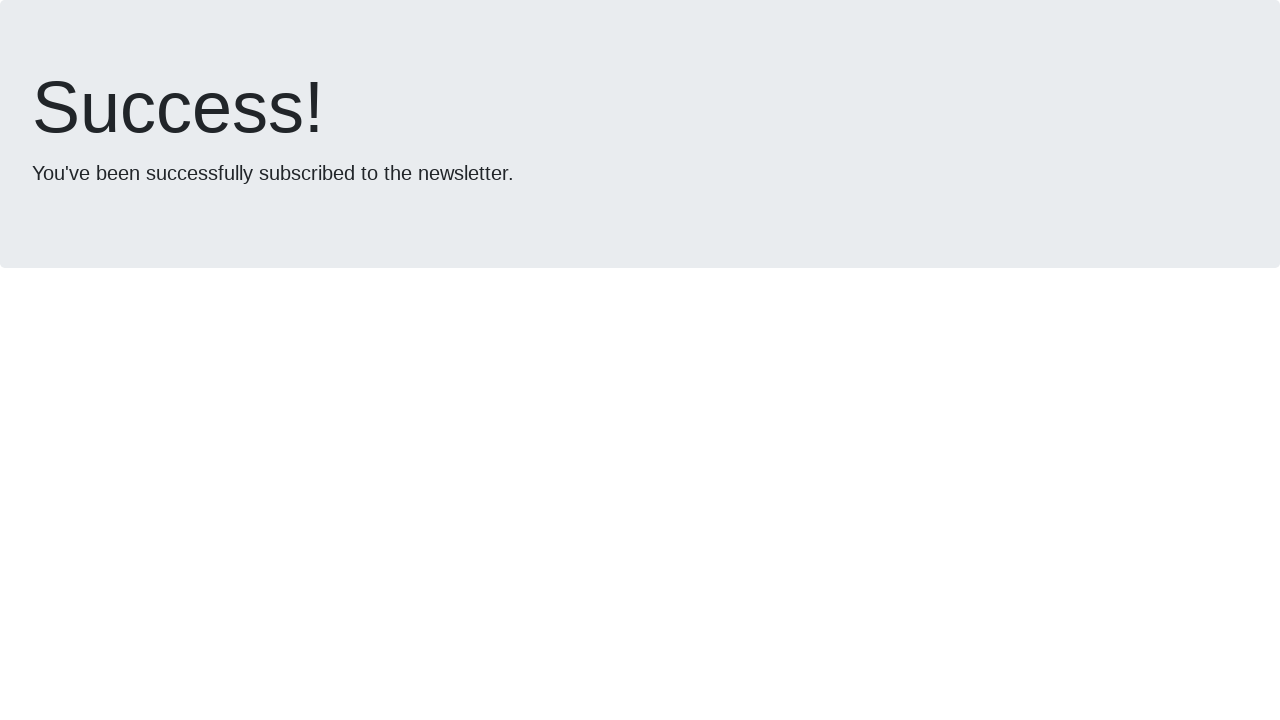